Tests dynamic control elements using explicit wait - removes checkbox and verifies message, then adds it back and verifies the return message

Starting URL: https://the-internet.herokuapp.com/dynamic_controls

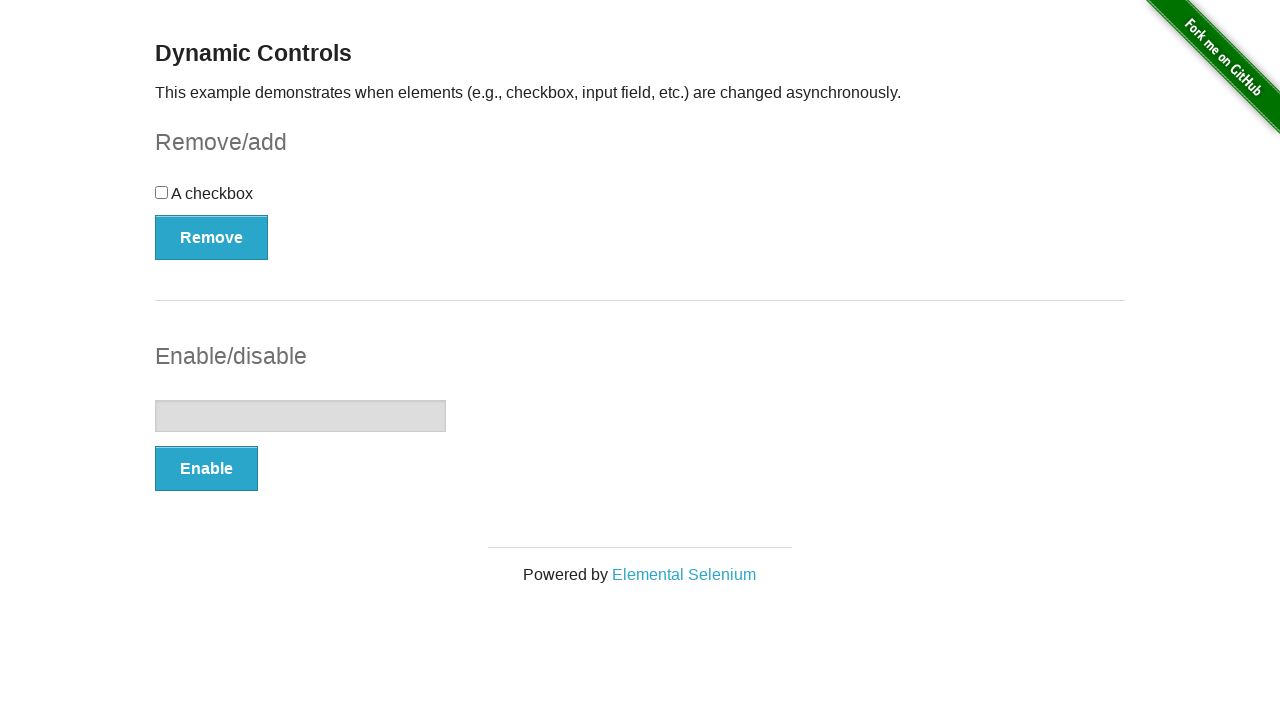

Navigated to dynamic controls page
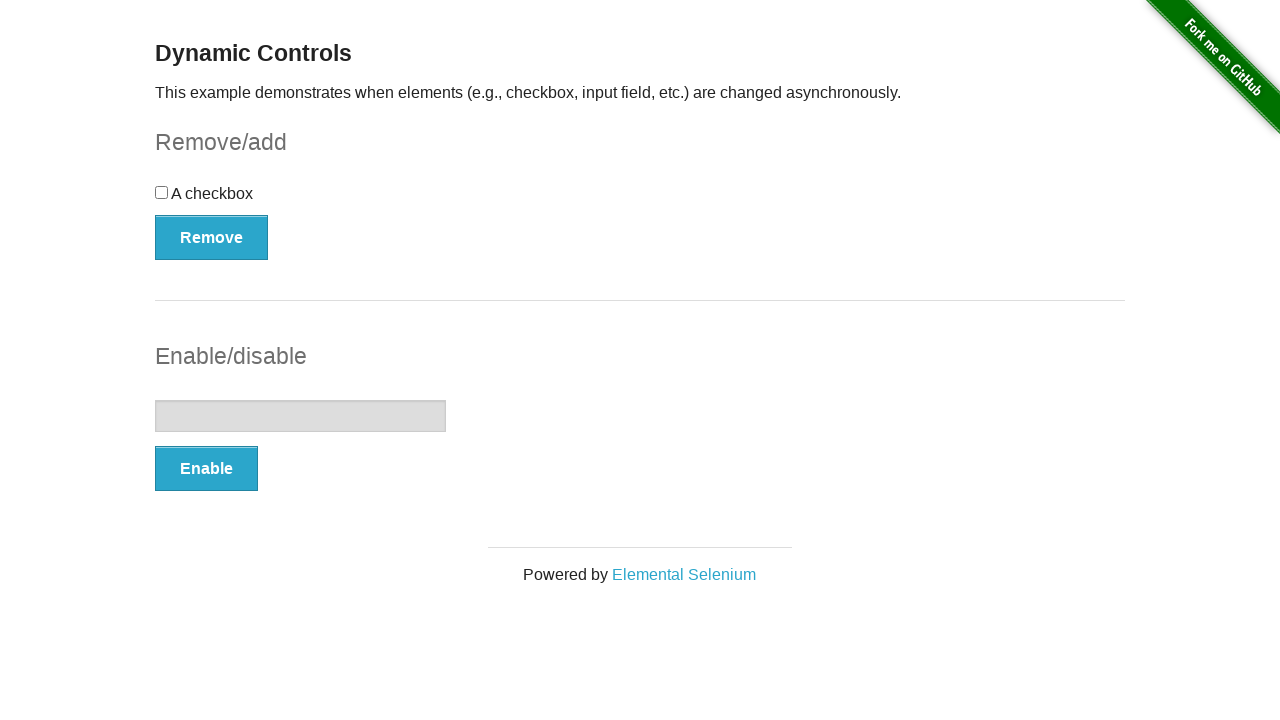

Clicked remove button to remove checkbox at (212, 237) on (//button[@type='button'])
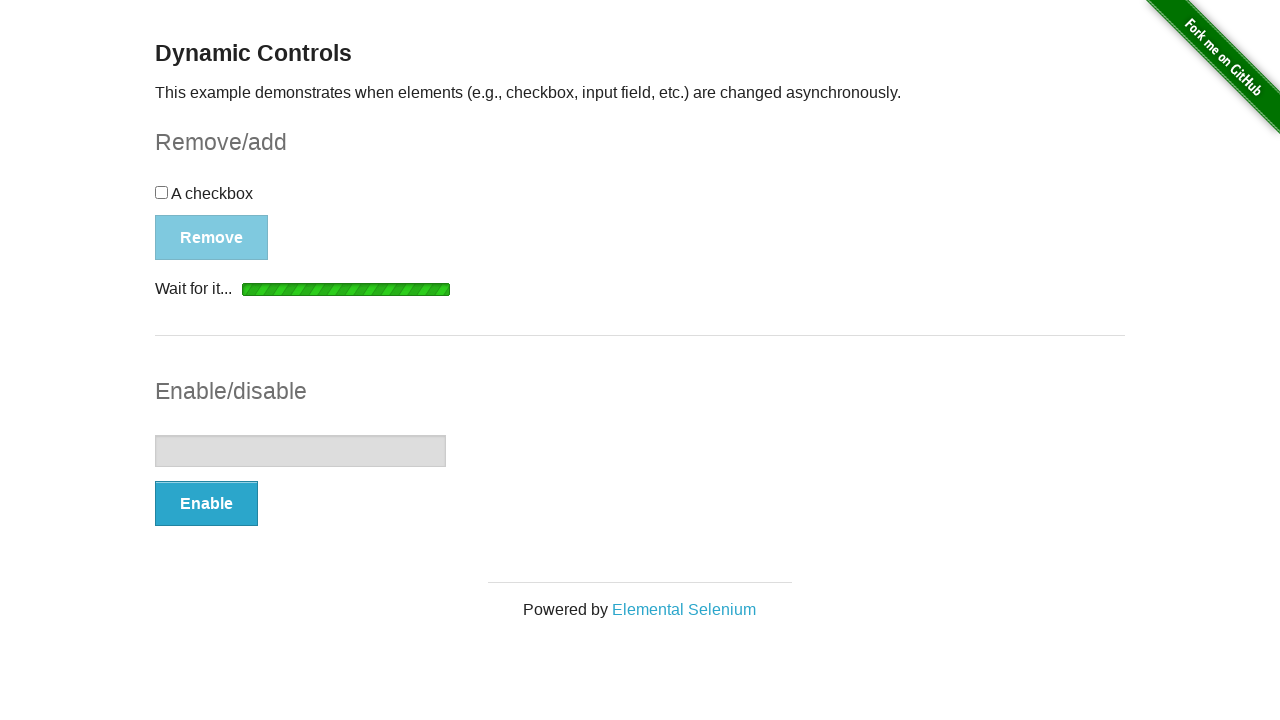

Verified 'It's gone!' message appeared after removing checkbox
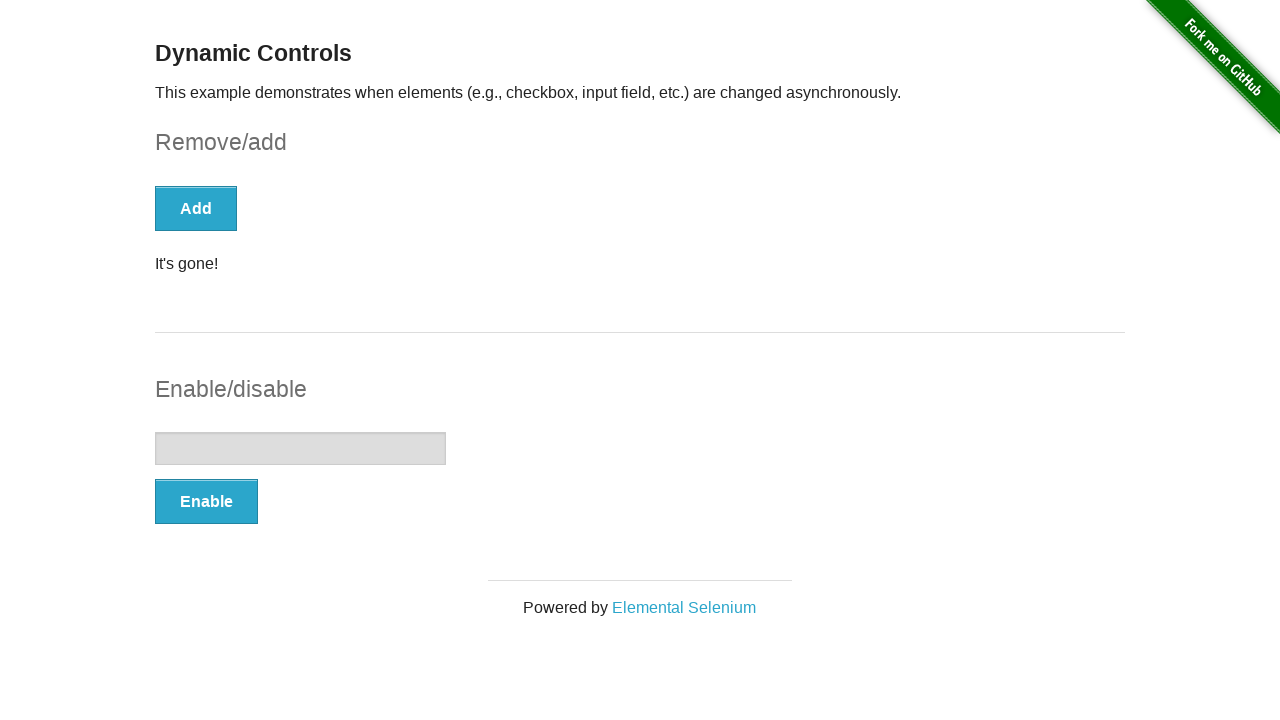

Clicked add button to restore checkbox at (196, 208) on (//button[@type='button'])[1]
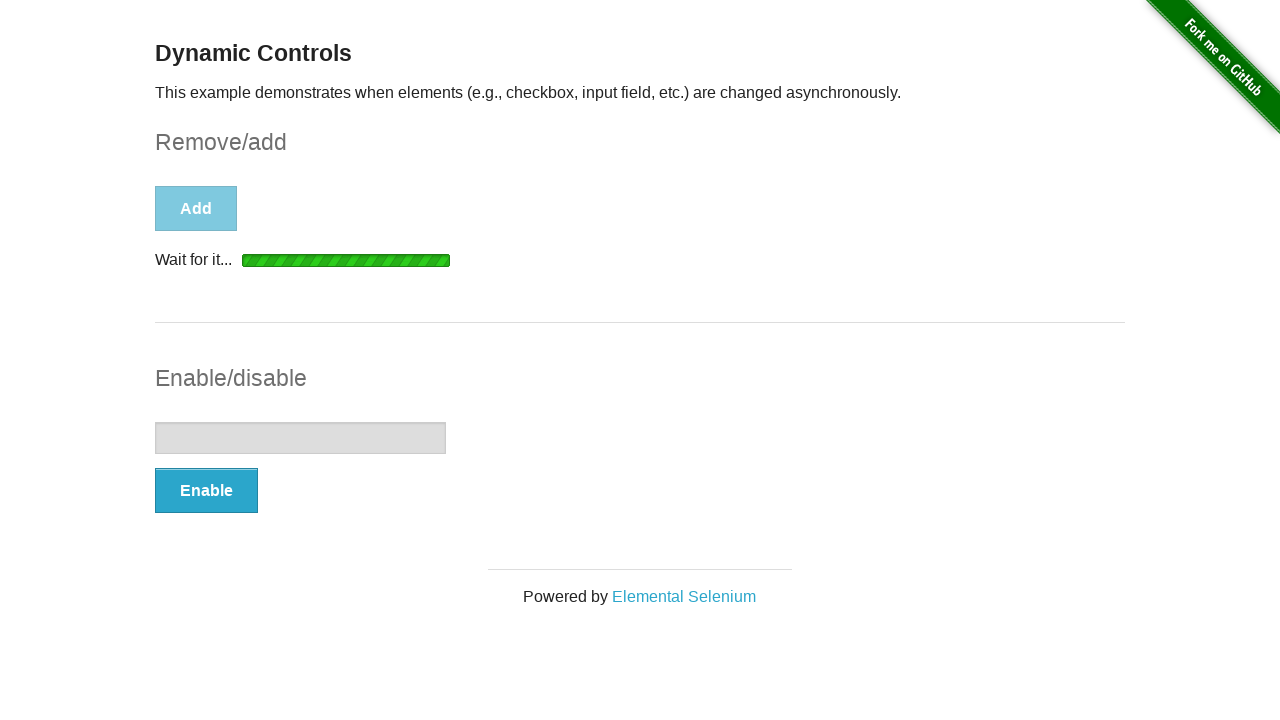

Verified 'It's back!' message appeared after restoring checkbox
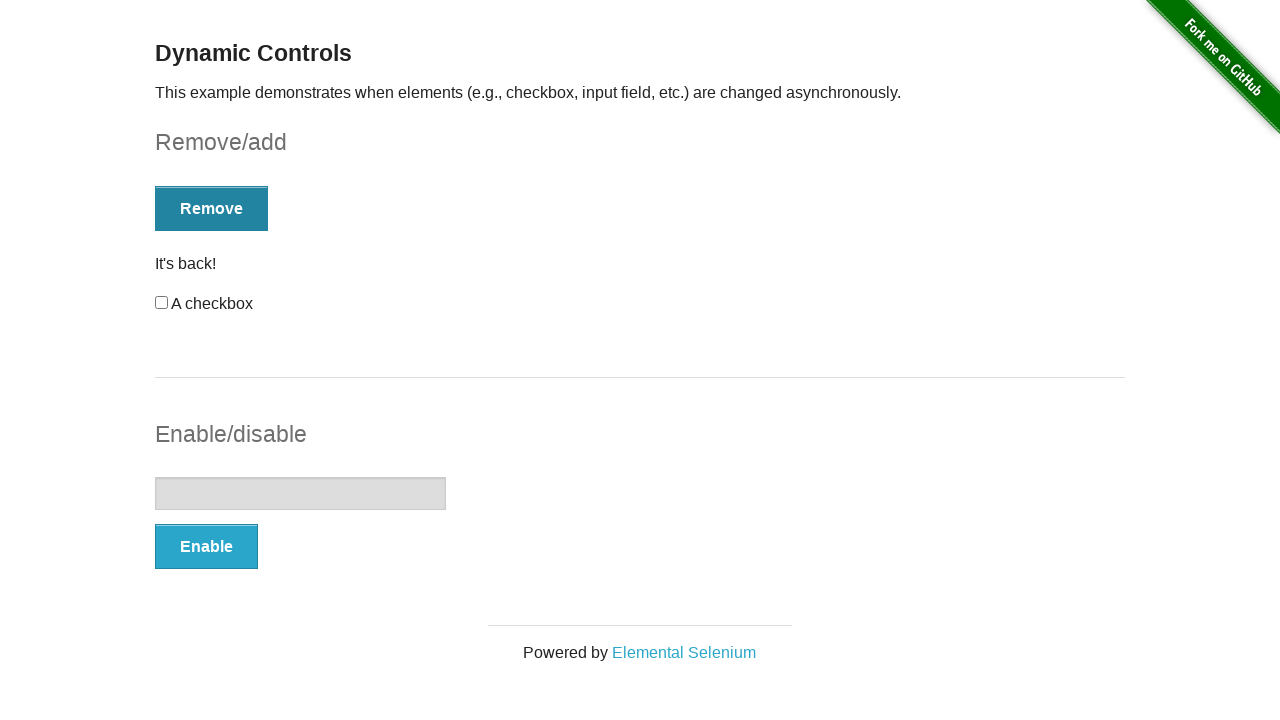

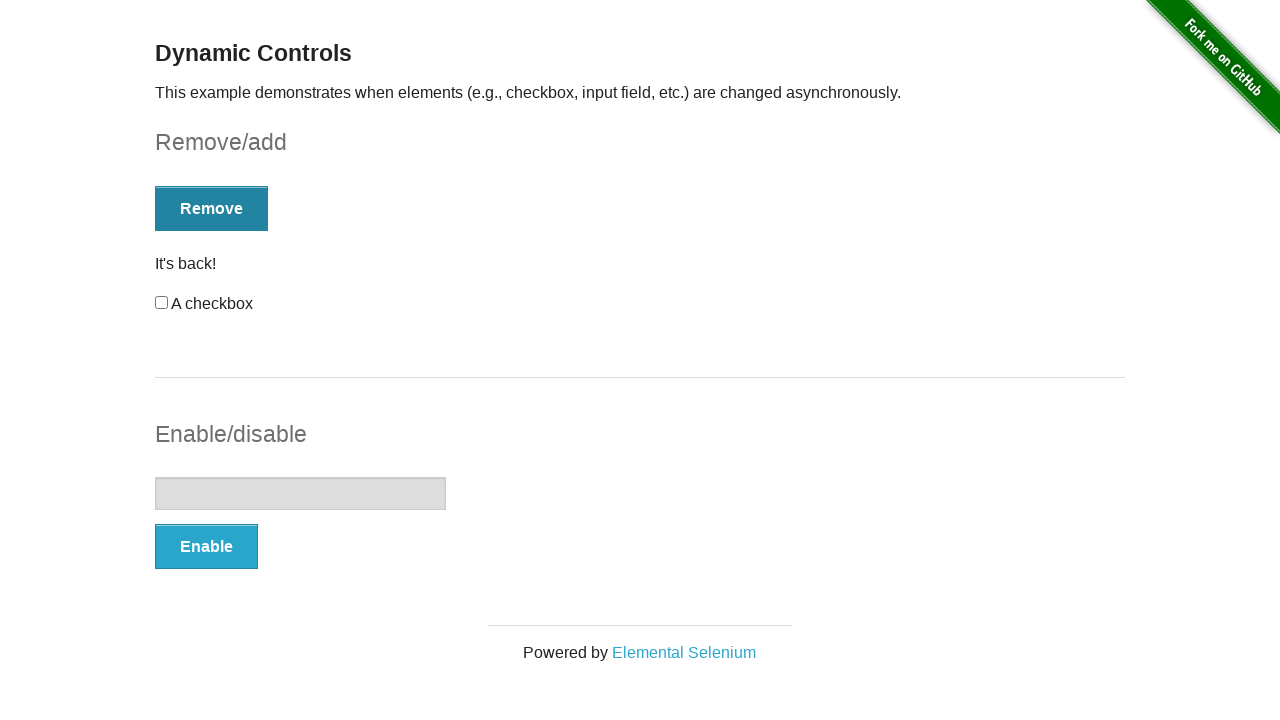